Tests handling a prompt alert by entering text and verifying it appears on the page

Starting URL: https://testpages.herokuapp.com/styled/alerts/alert-test.html

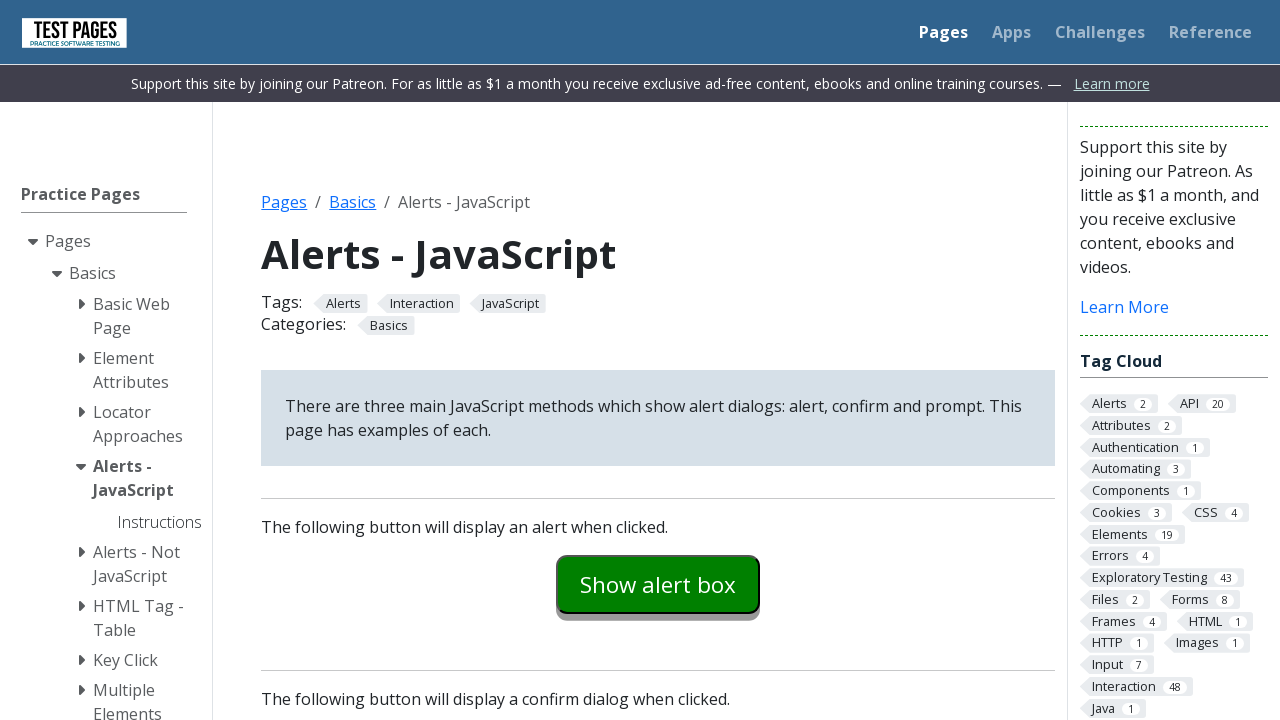

Set up dialog handler to accept prompt with text 'QAP-08onl'
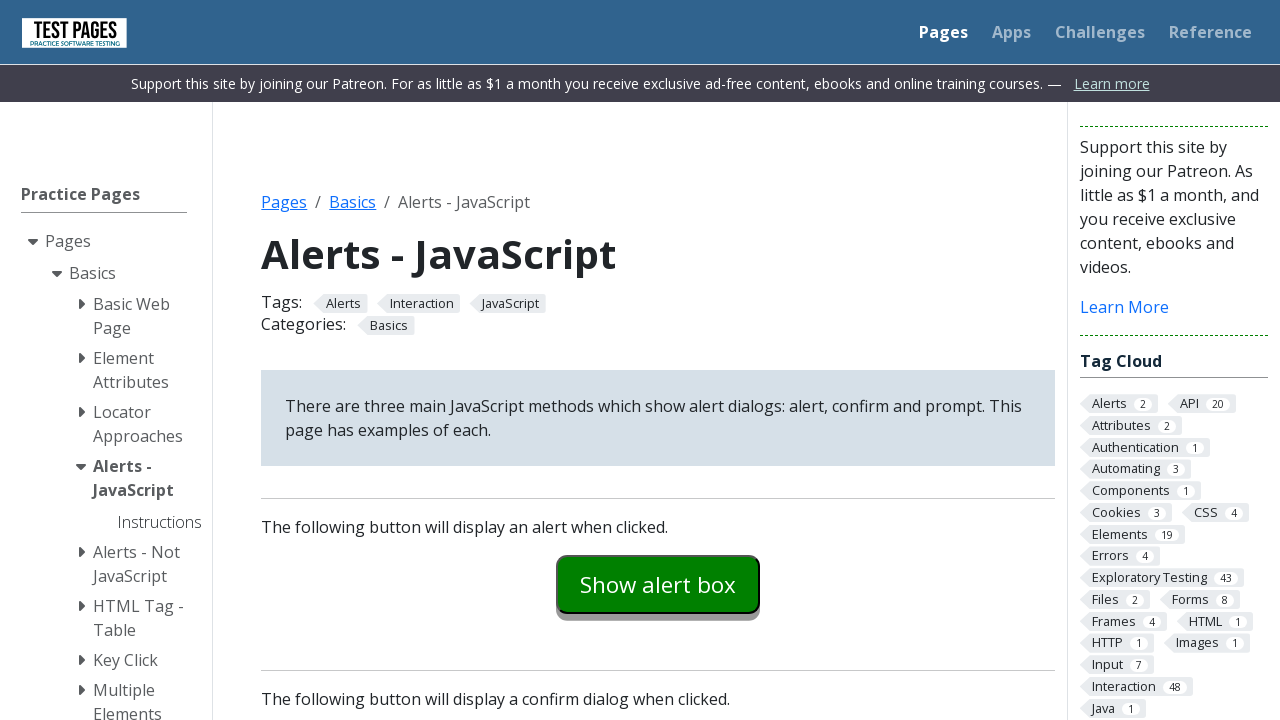

Clicked prompt example button to trigger alert at (658, 360) on #promptexample
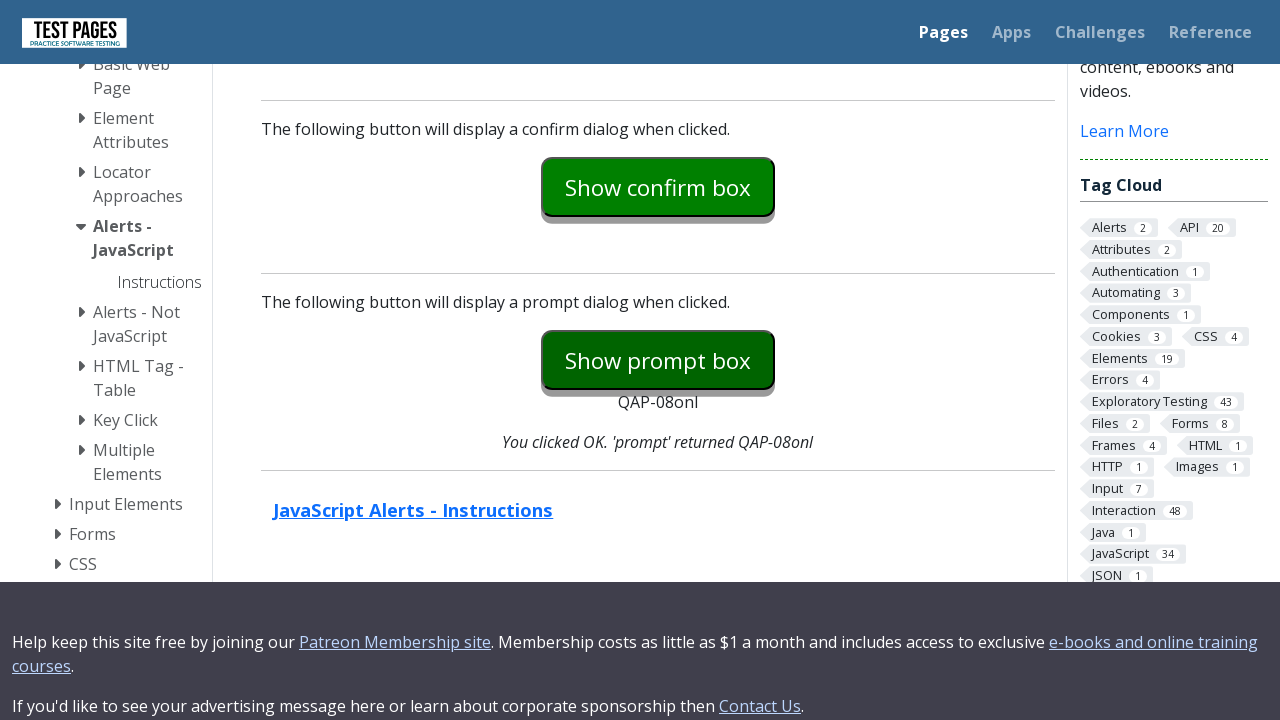

Located prompt return text element
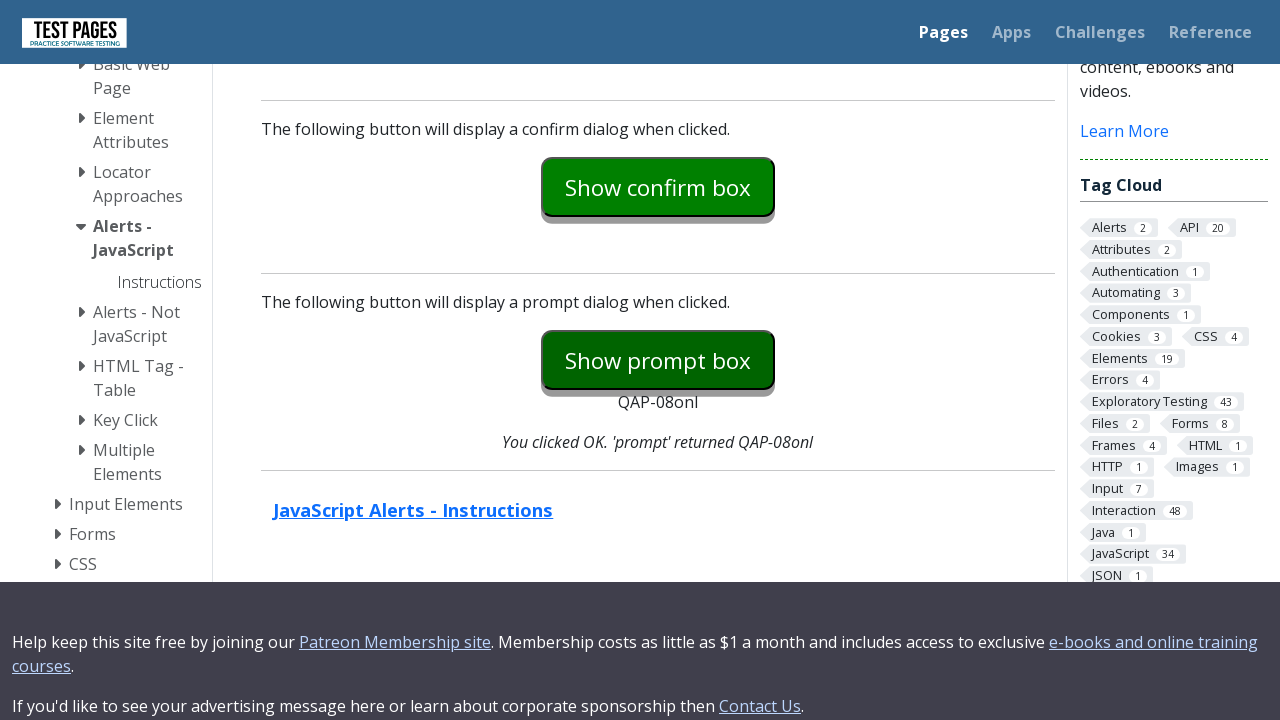

Verified entered text 'QAP-08onl' appears on page
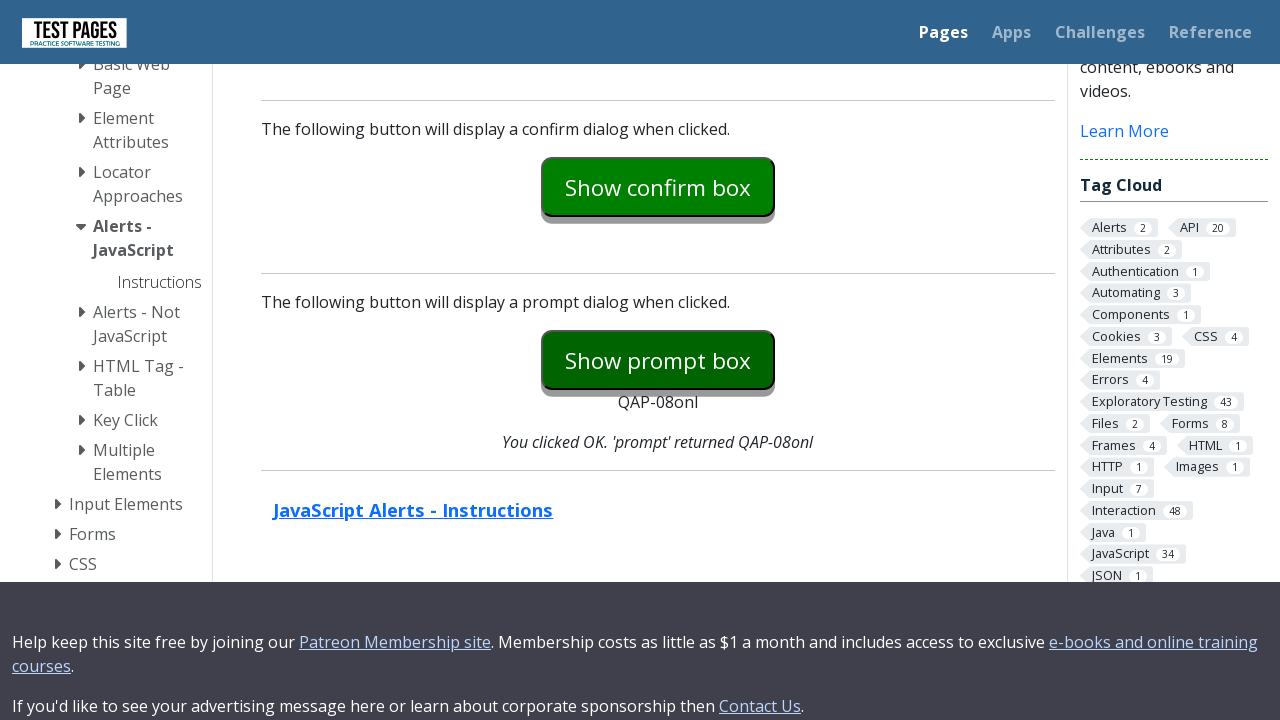

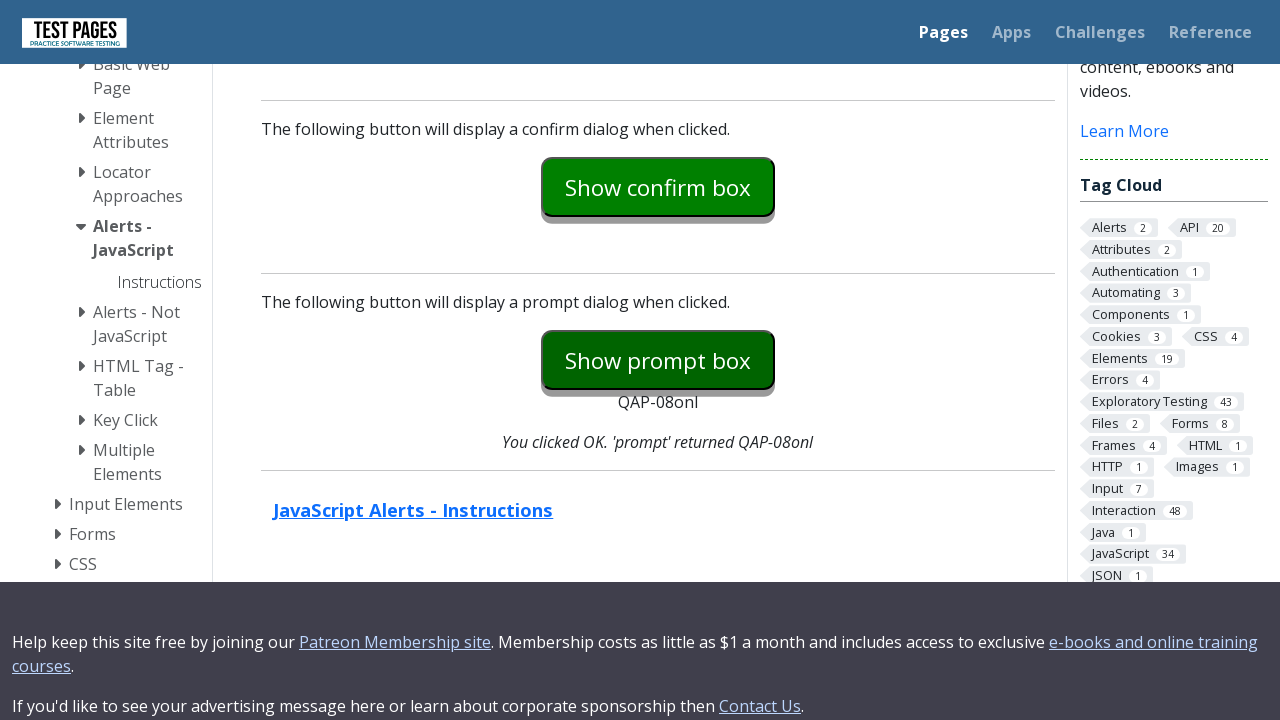